Tests the add/remove elements functionality by clicking "Add Element" to create a Delete button, verifying it appears, clicking Delete to remove it, and verifying it's no longer displayed.

Starting URL: https://practice.cydeo.com/add_remove_elements/

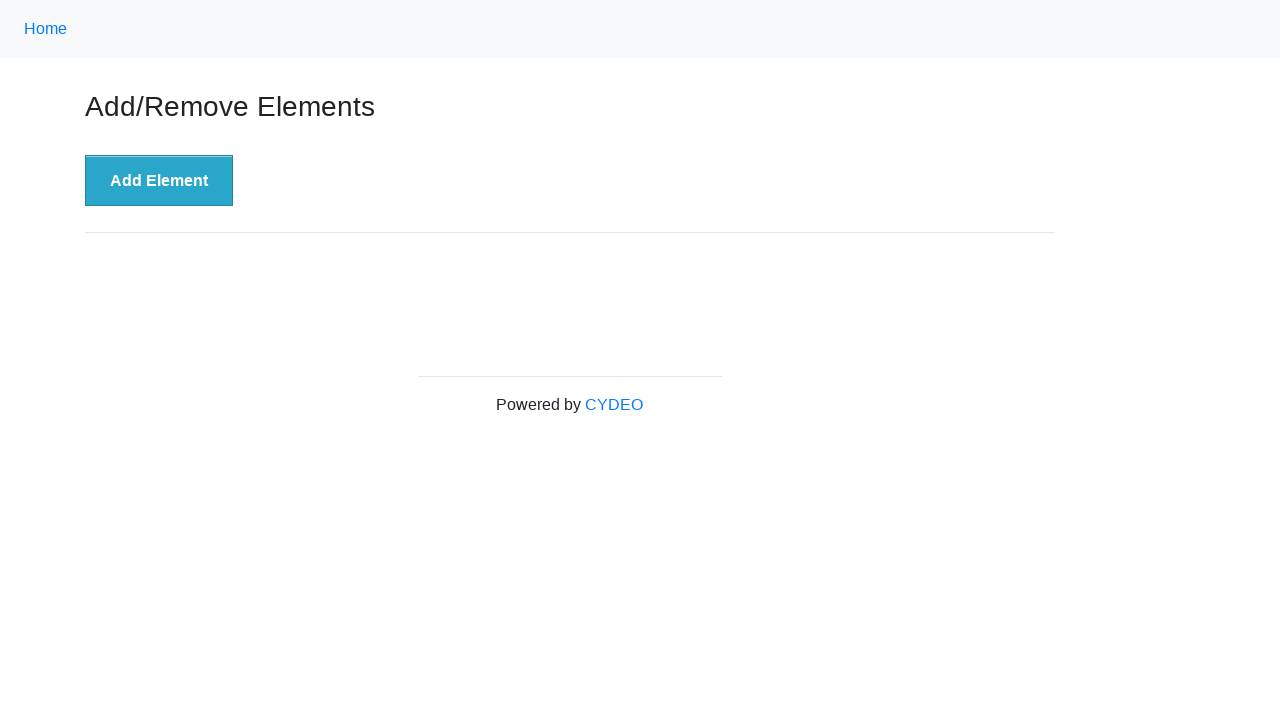

Navigated to add/remove elements practice page
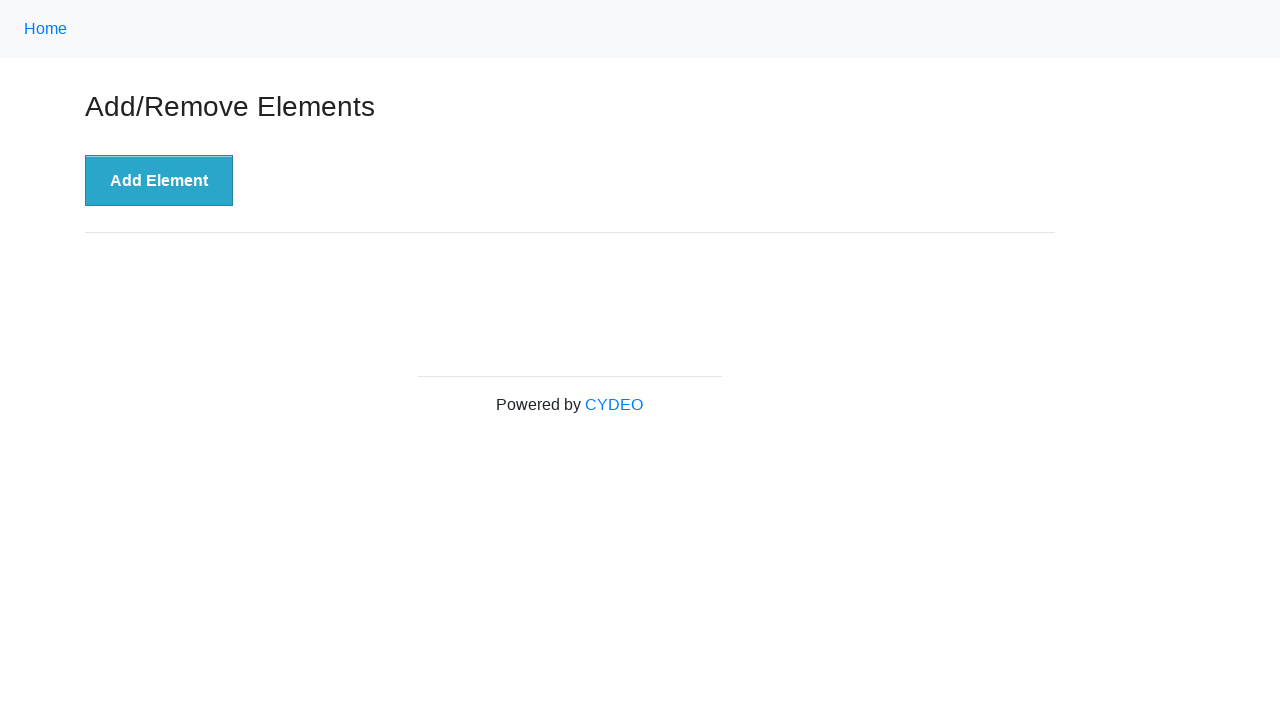

Clicked 'Add Element' button at (159, 181) on xpath=//button[text()='Add Element']
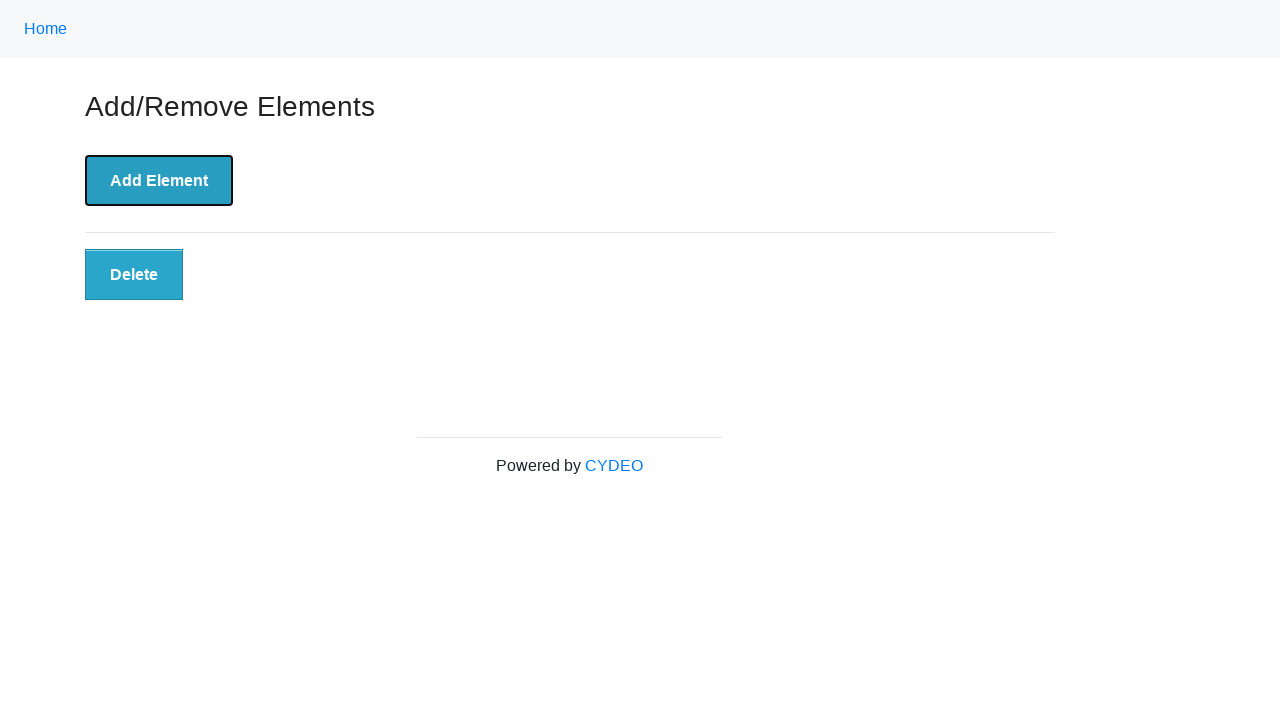

Delete button appeared and became visible
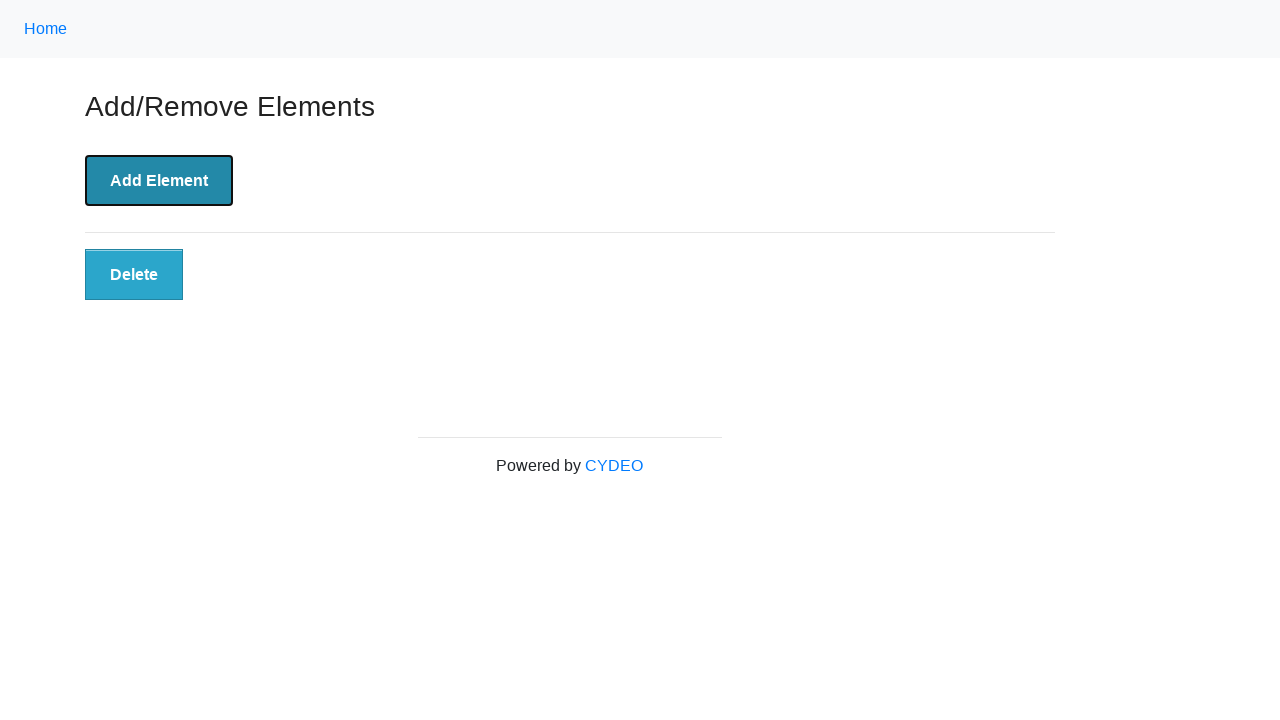

Verified Delete button is visible
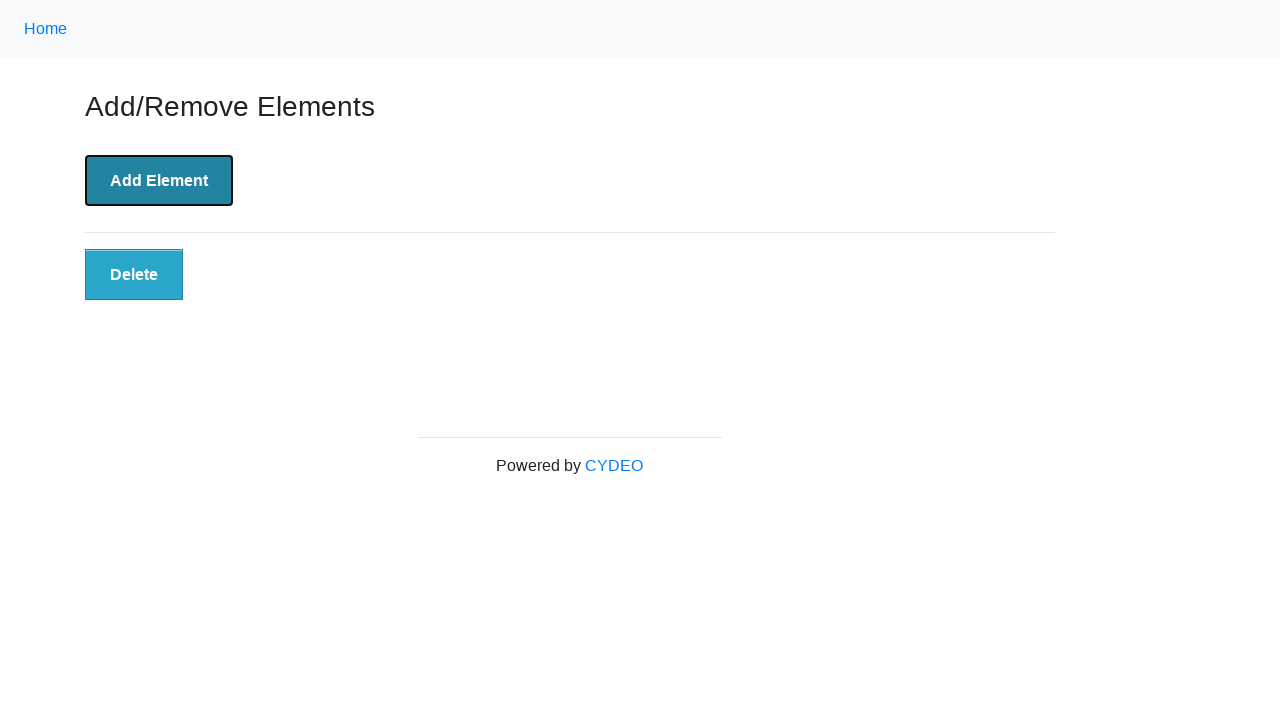

Clicked Delete button at (134, 275) on xpath=//button[@class='added-manually']
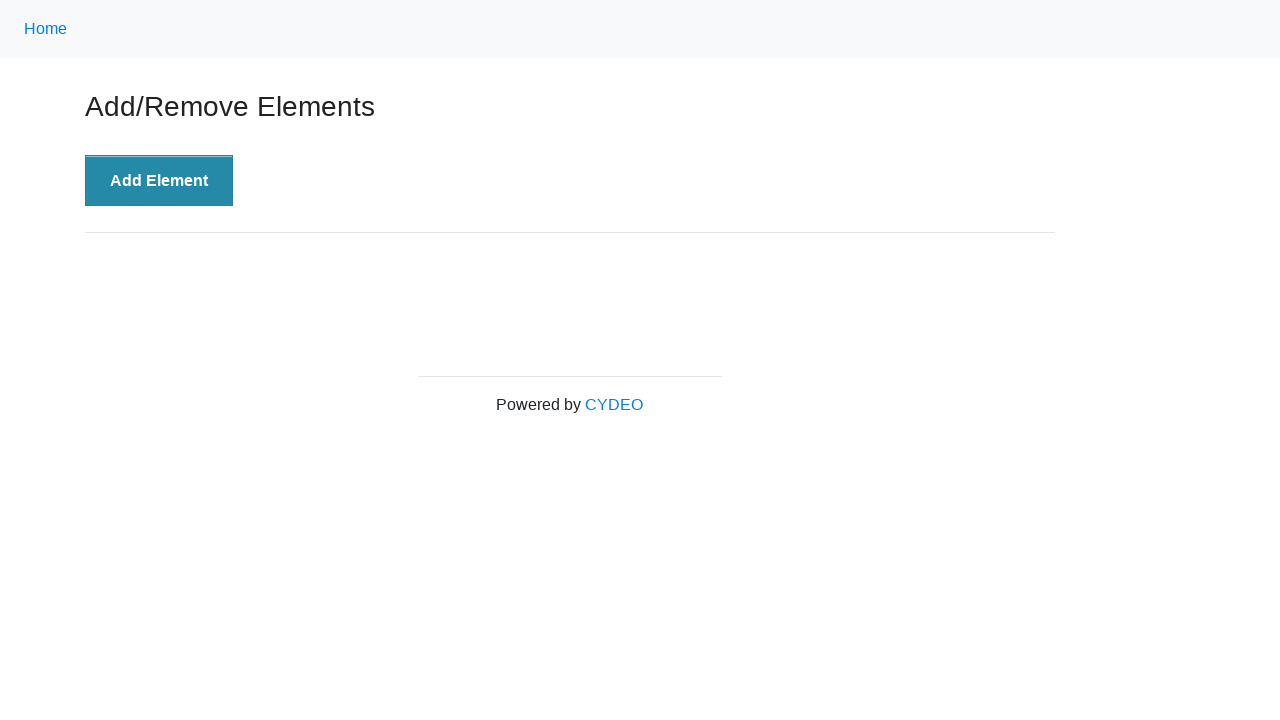

Delete button disappeared and is no longer visible
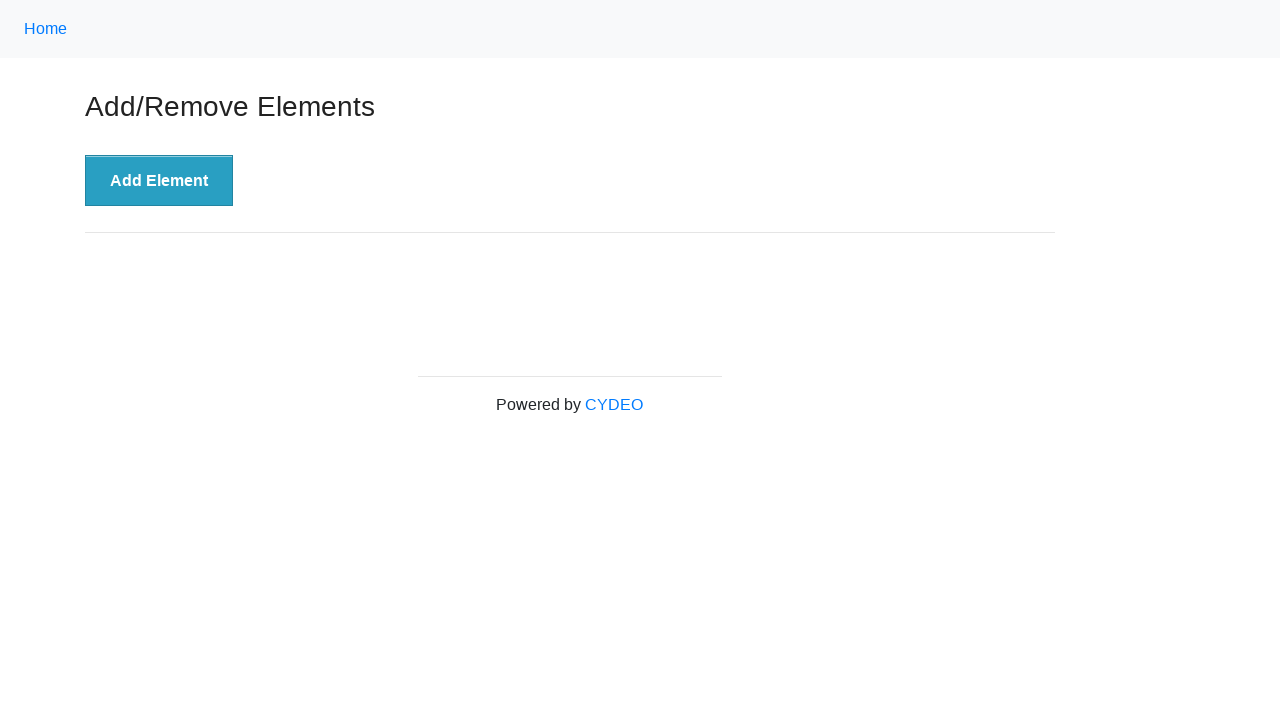

Verified Delete button count is zero
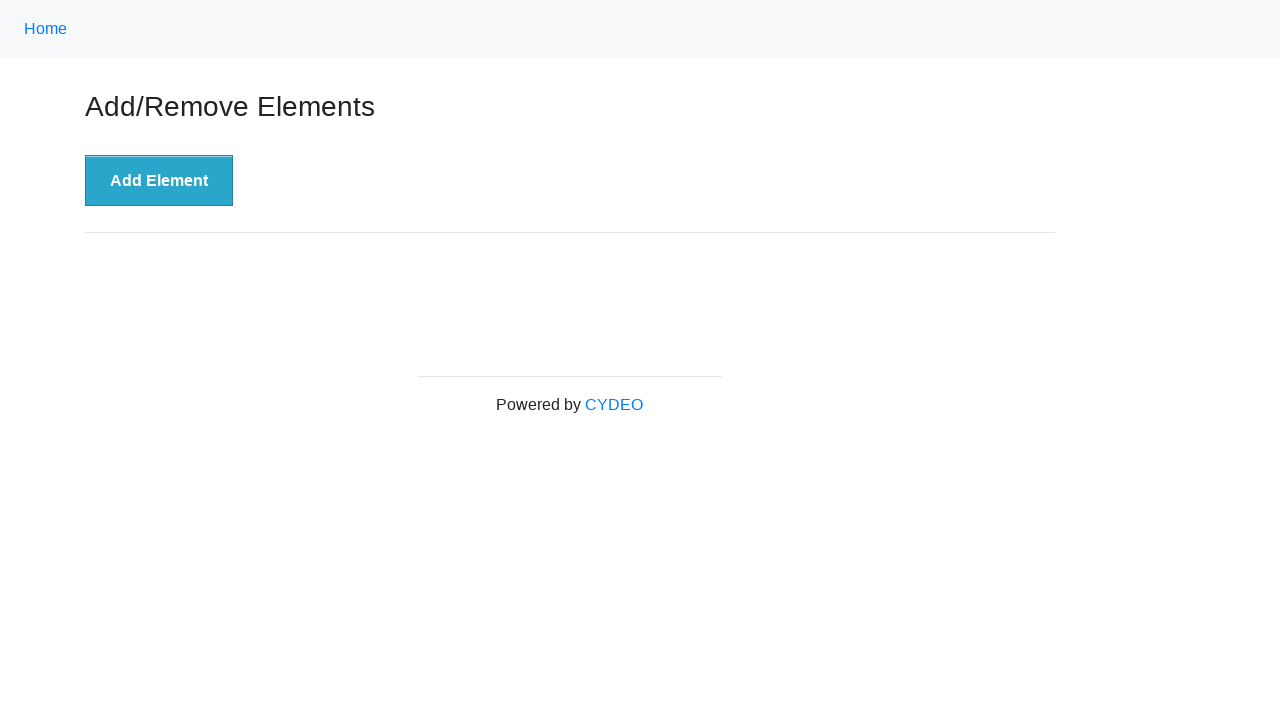

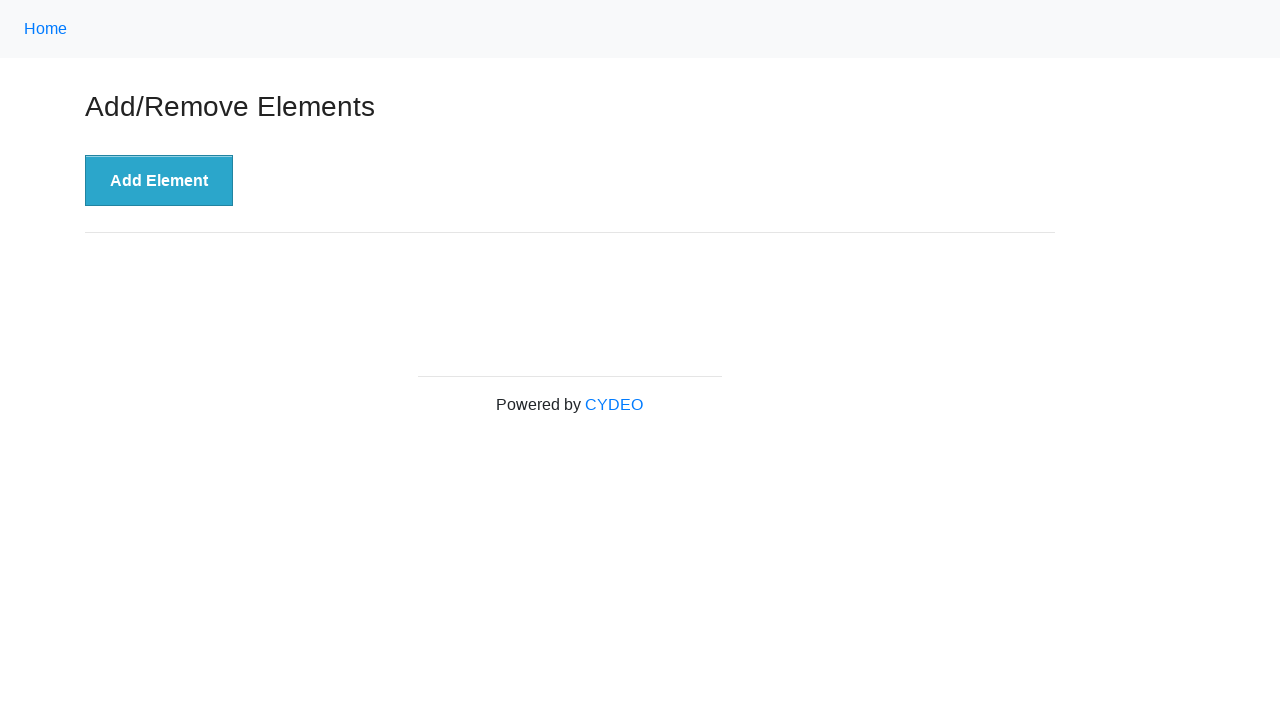